Tests window/tab handling by clicking on multiple external links that open in new tabs, then switching between windows, printing their URLs, and closing the child windows while keeping the parent window open.

Starting URL: https://opensource-demo.orangehrmlive.com/web/index.php/auth/login

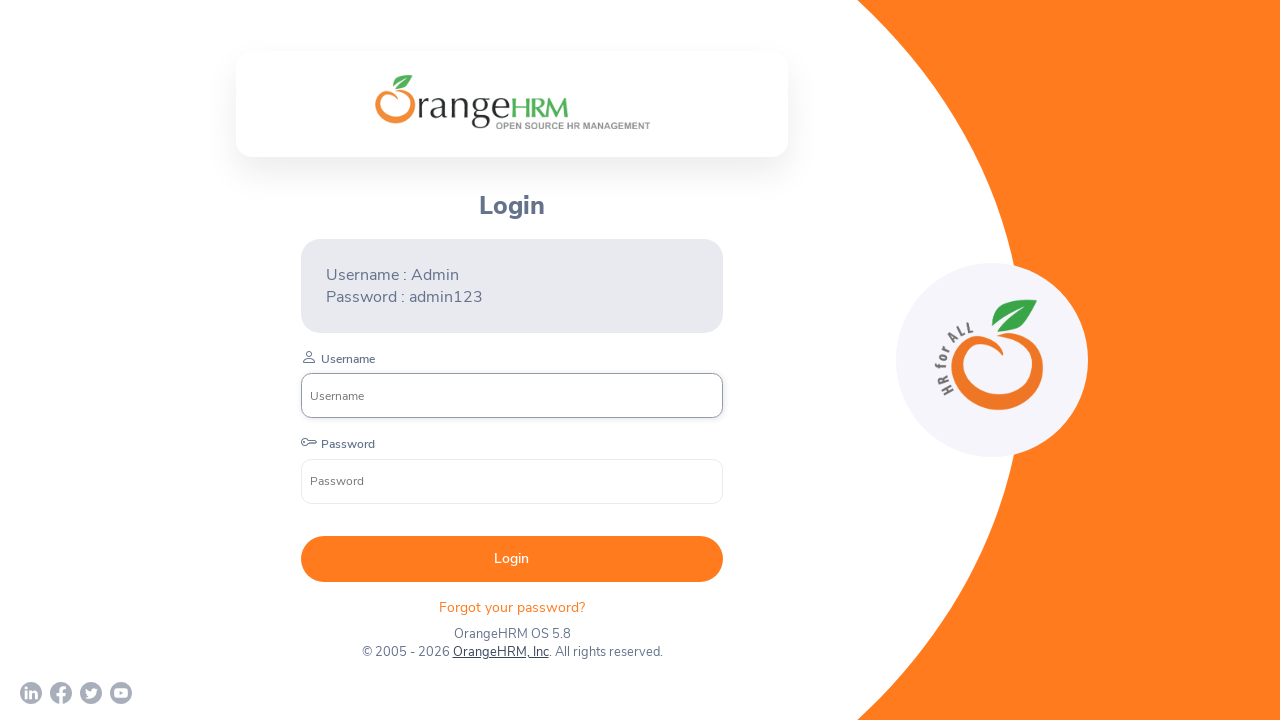

Waited for page to load (networkidle)
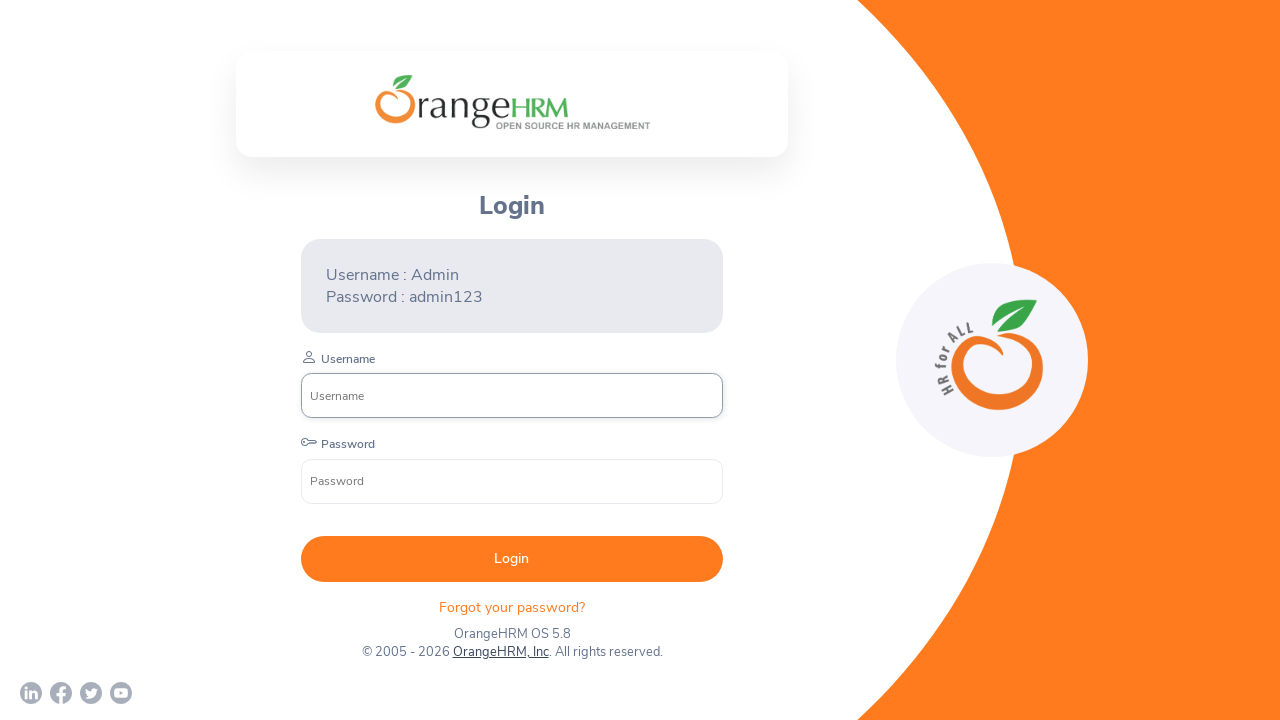

Stored reference to parent page
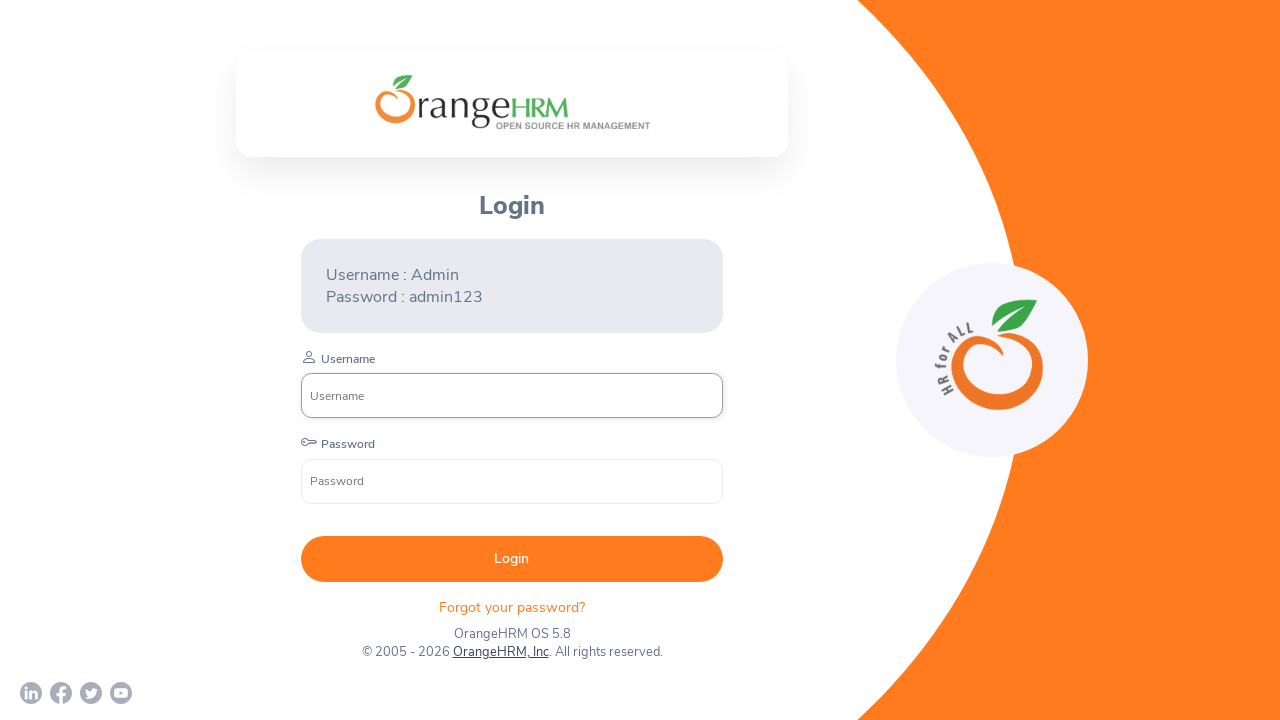

Clicked first external link - opened new tab at (31, 693) on (//a[@target='_blank'])[1]
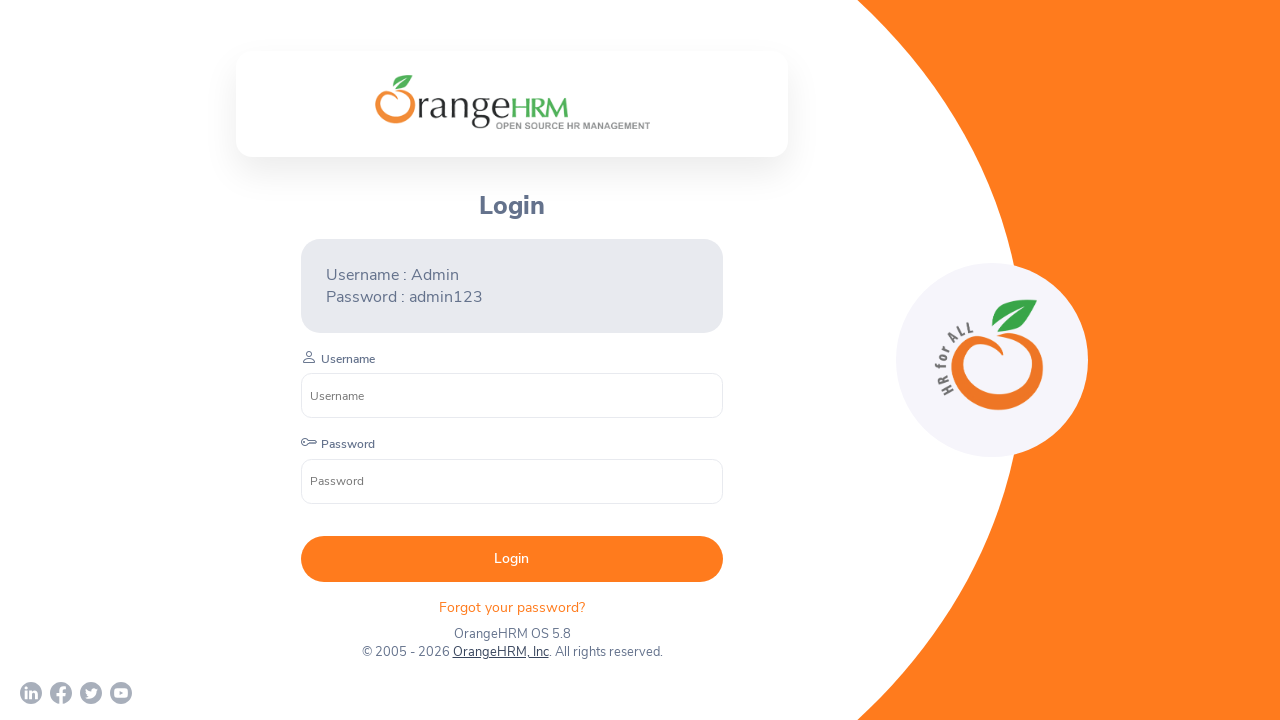

Clicked second external link - opened new tab at (61, 693) on (//a[@target='_blank'])[2]
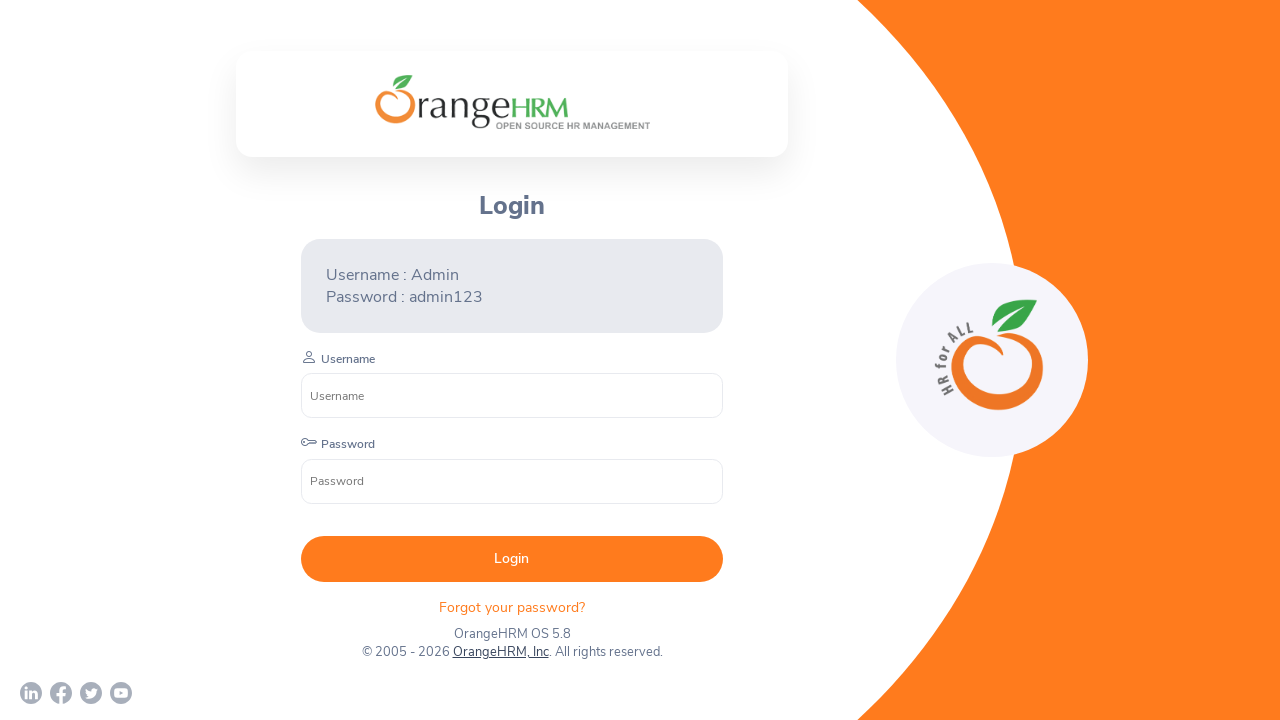

Clicked third external link - opened new tab at (91, 693) on (//a[@target='_blank'])[3]
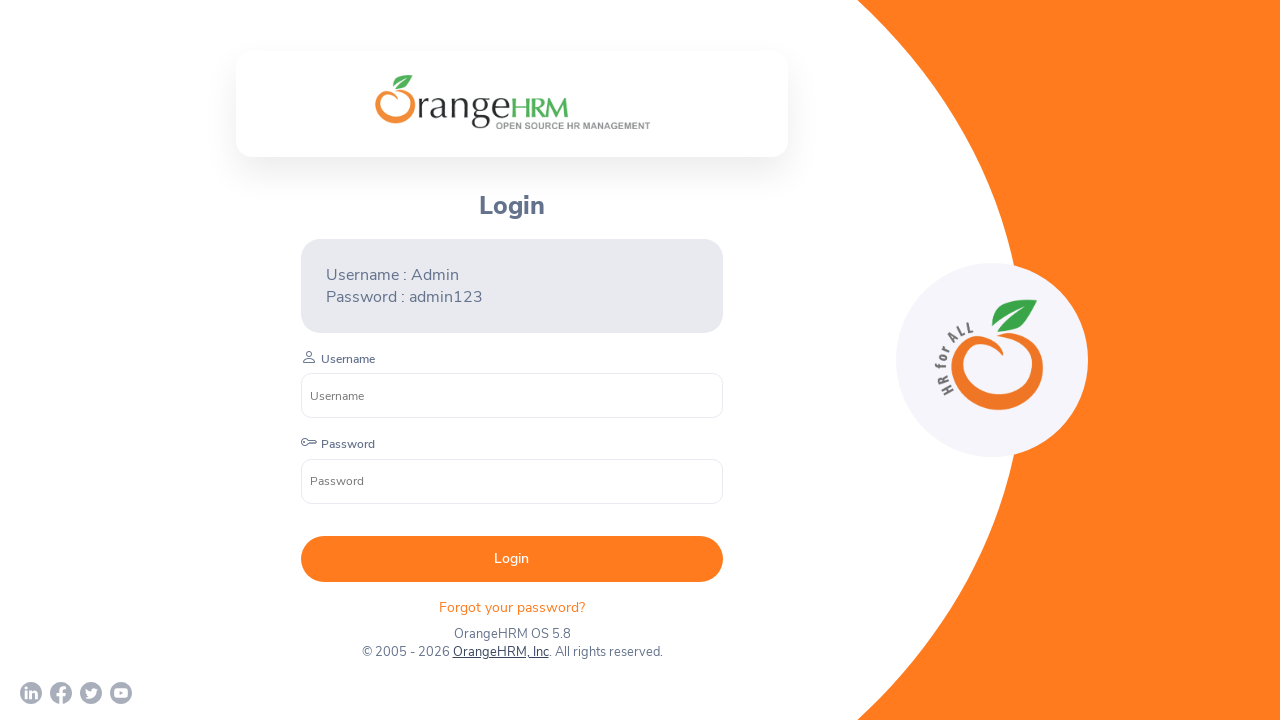

Clicked fourth external link - opened new tab at (121, 693) on (//a[@target='_blank'])[4]
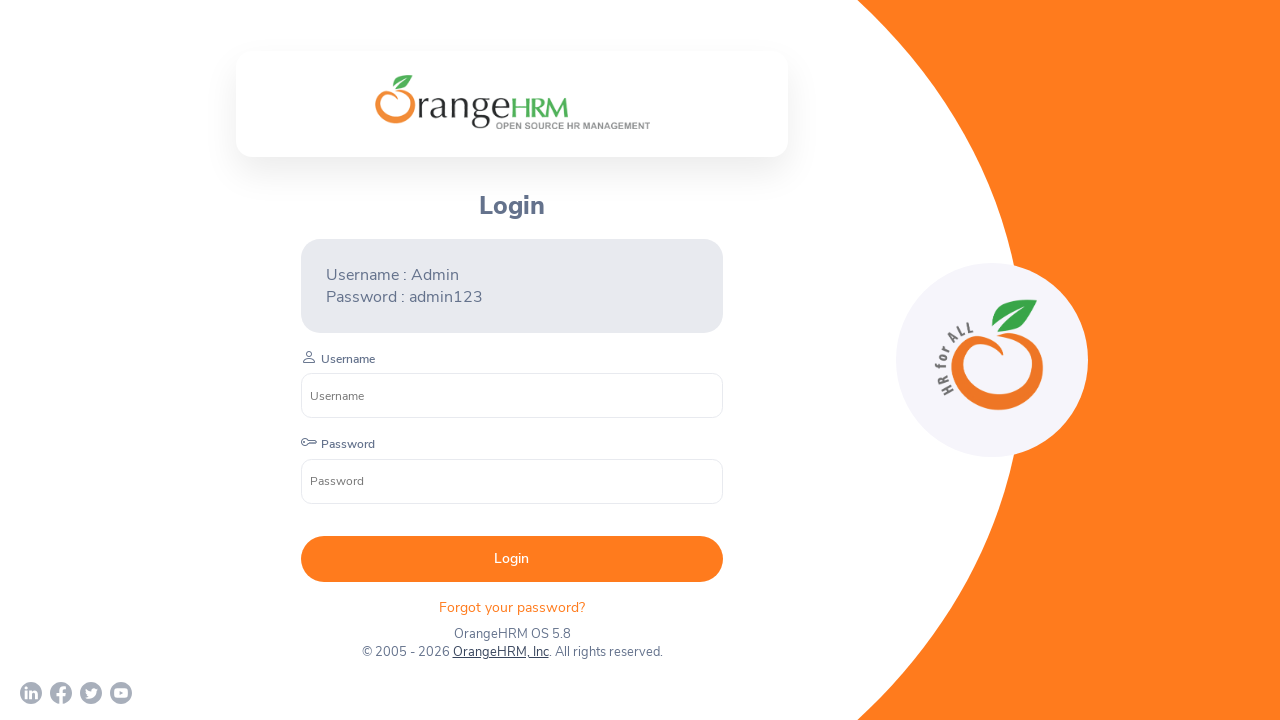

Child window loaded (domcontentloaded)
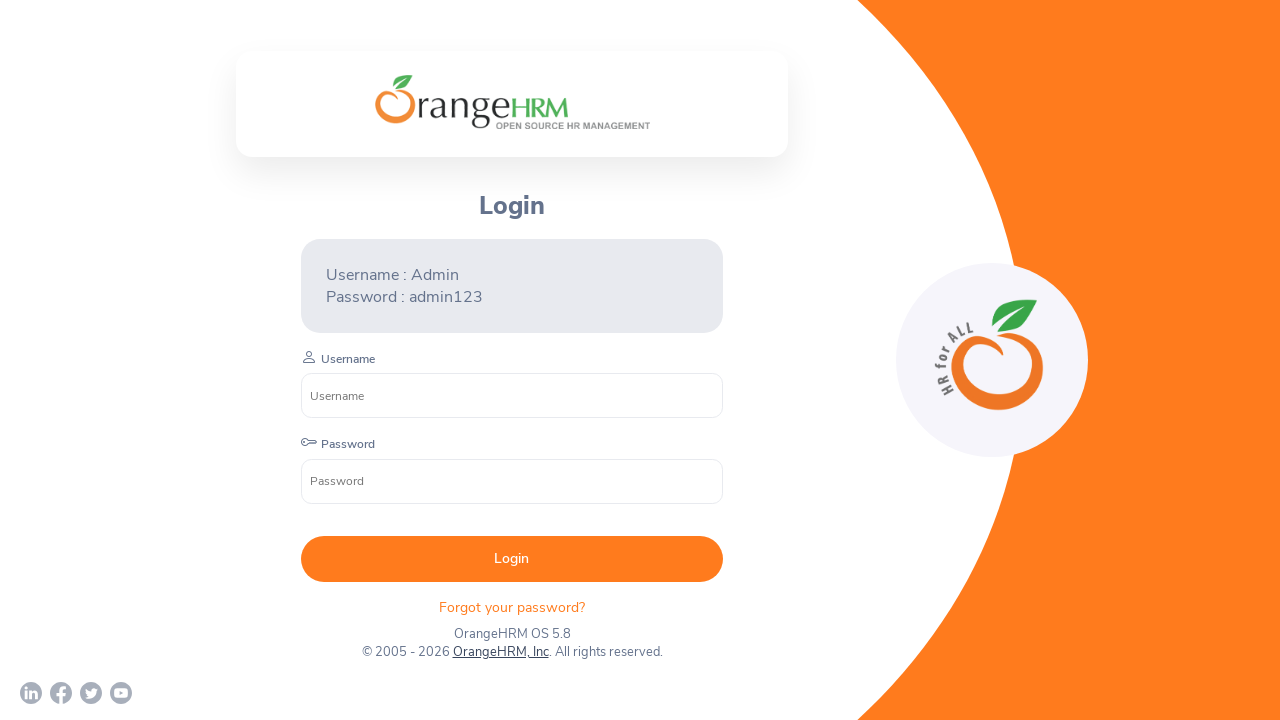

Printed child window URL: chrome-error://chromewebdata/
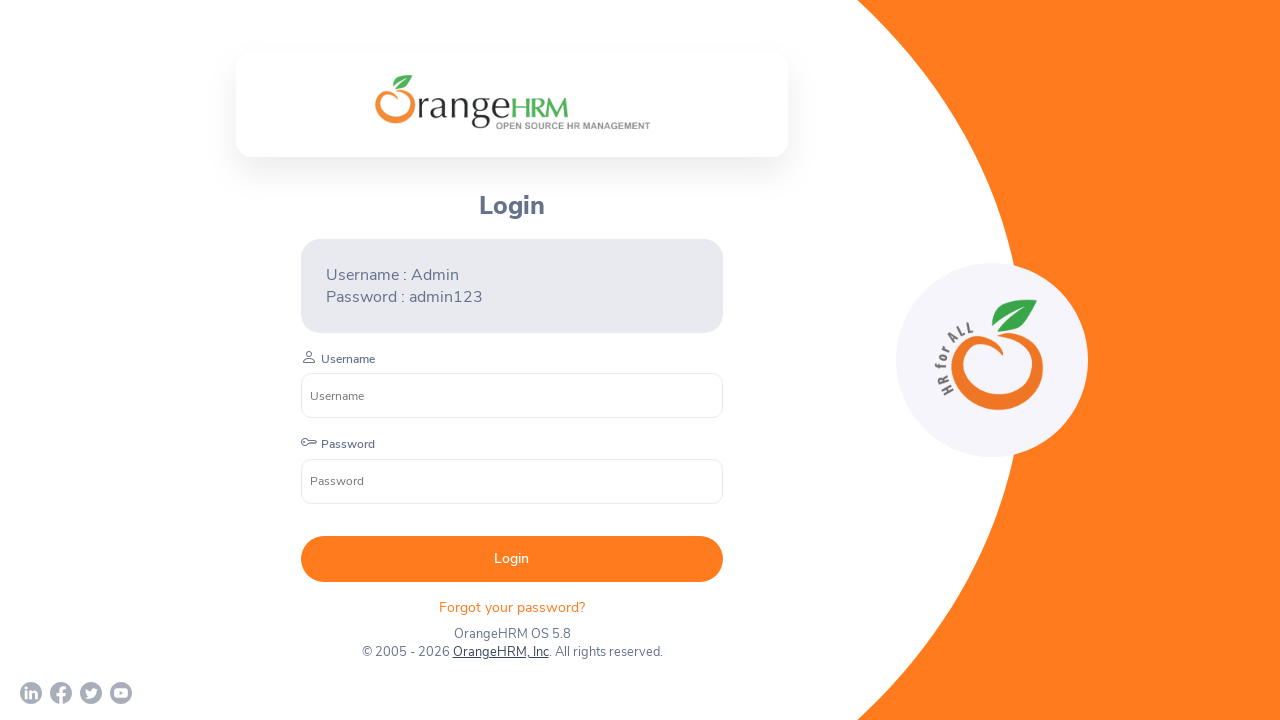

Closed child window
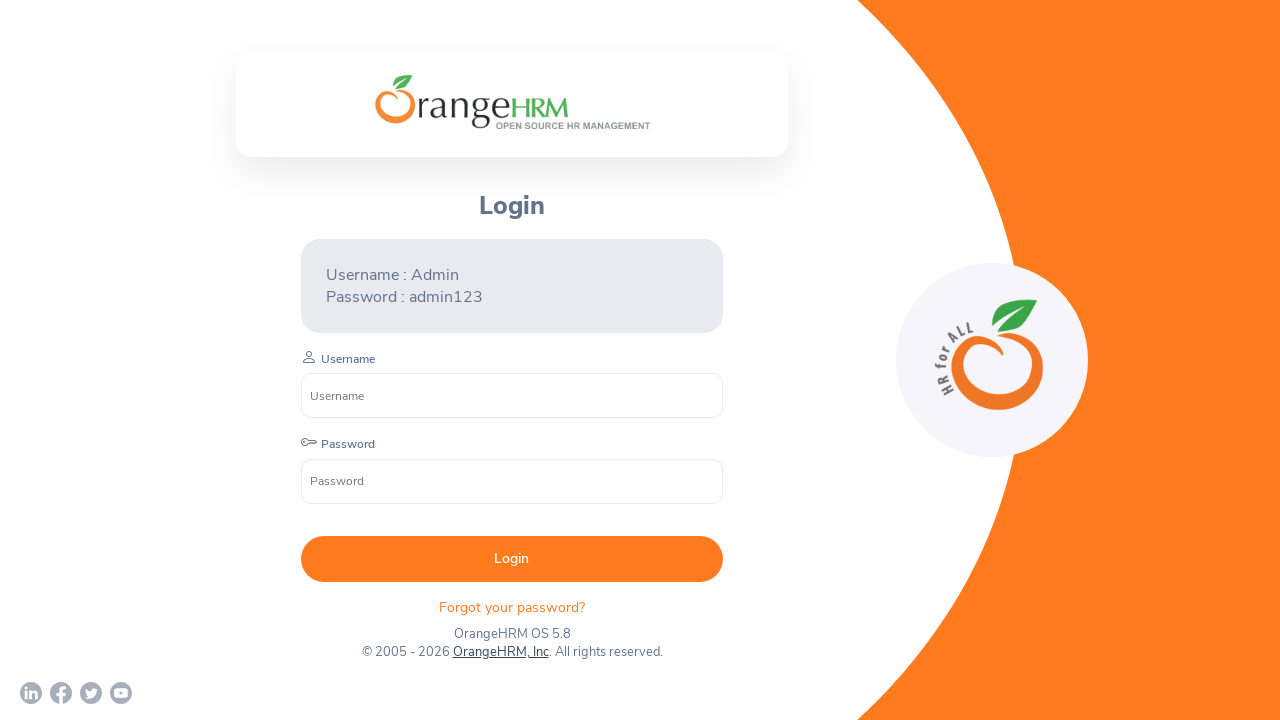

Child window loaded (domcontentloaded)
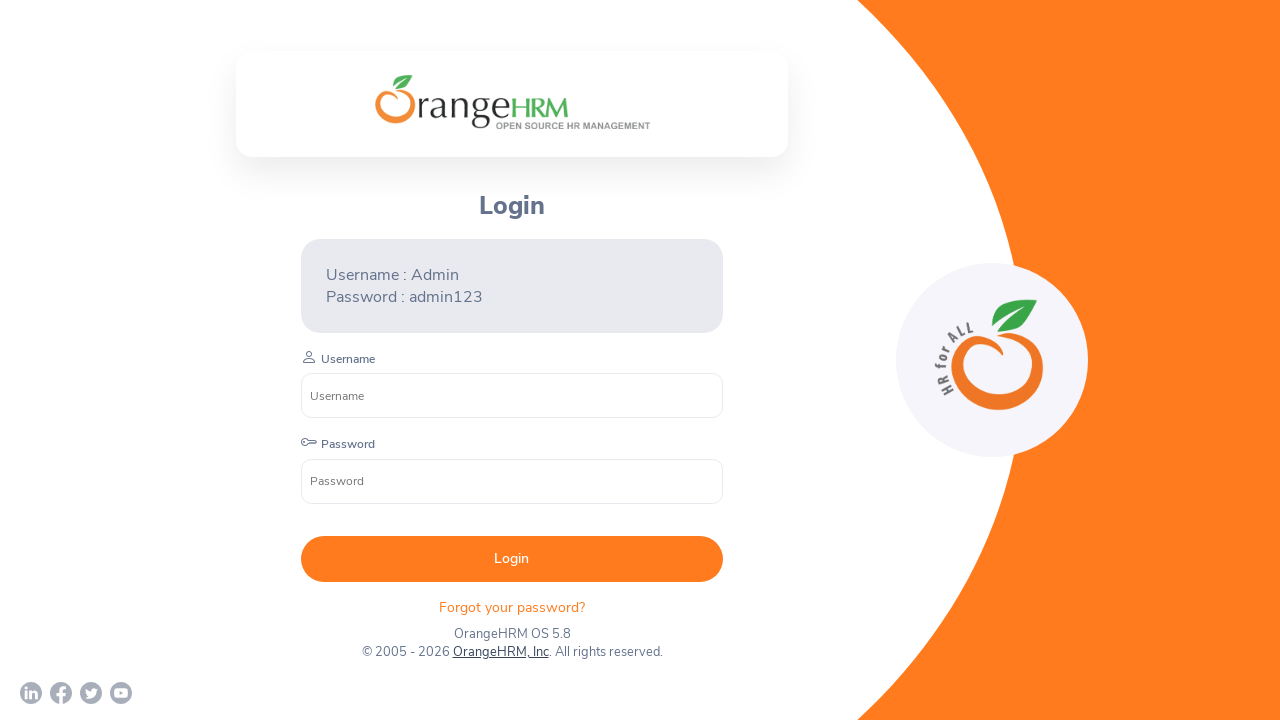

Printed child window URL: chrome-error://chromewebdata/
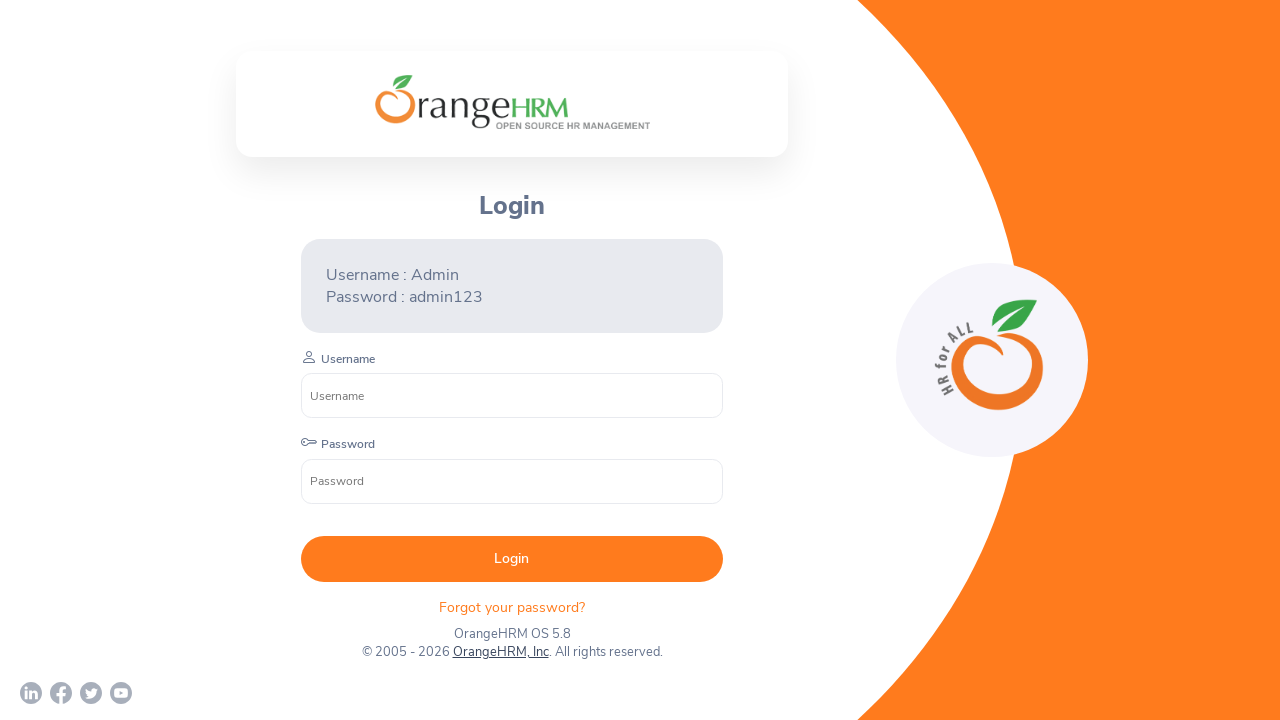

Closed child window
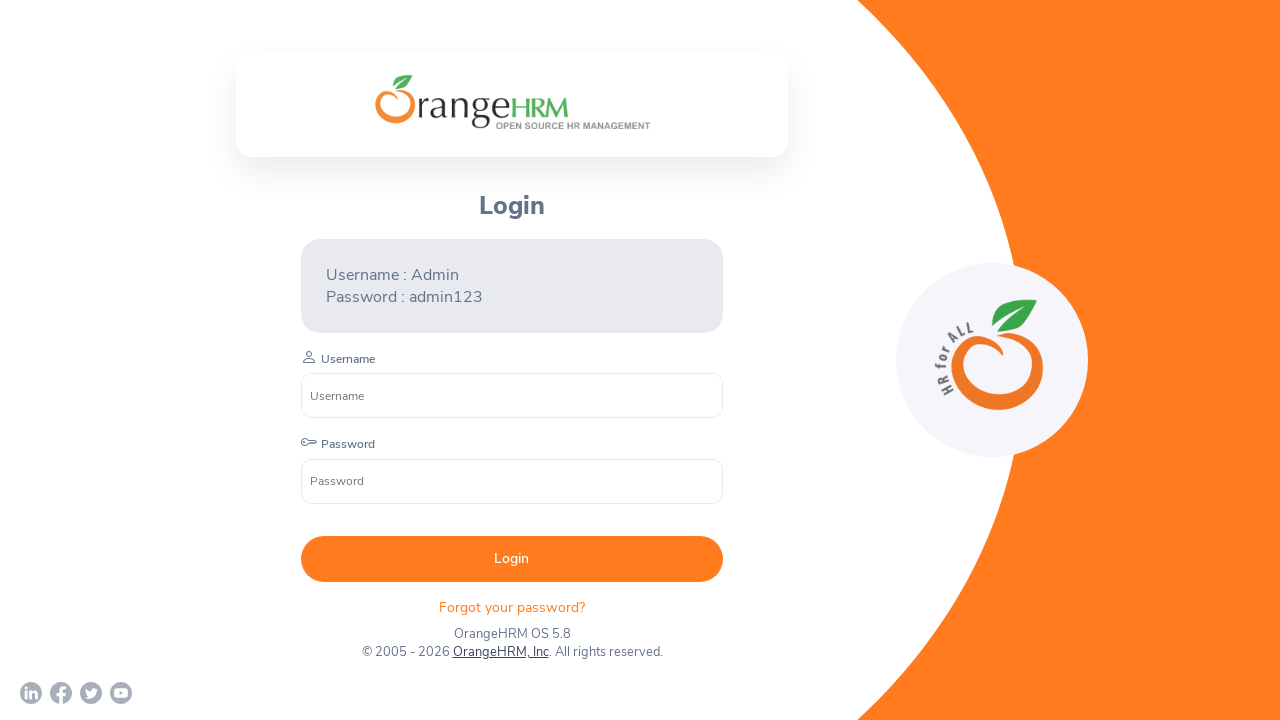

Child window loaded (domcontentloaded)
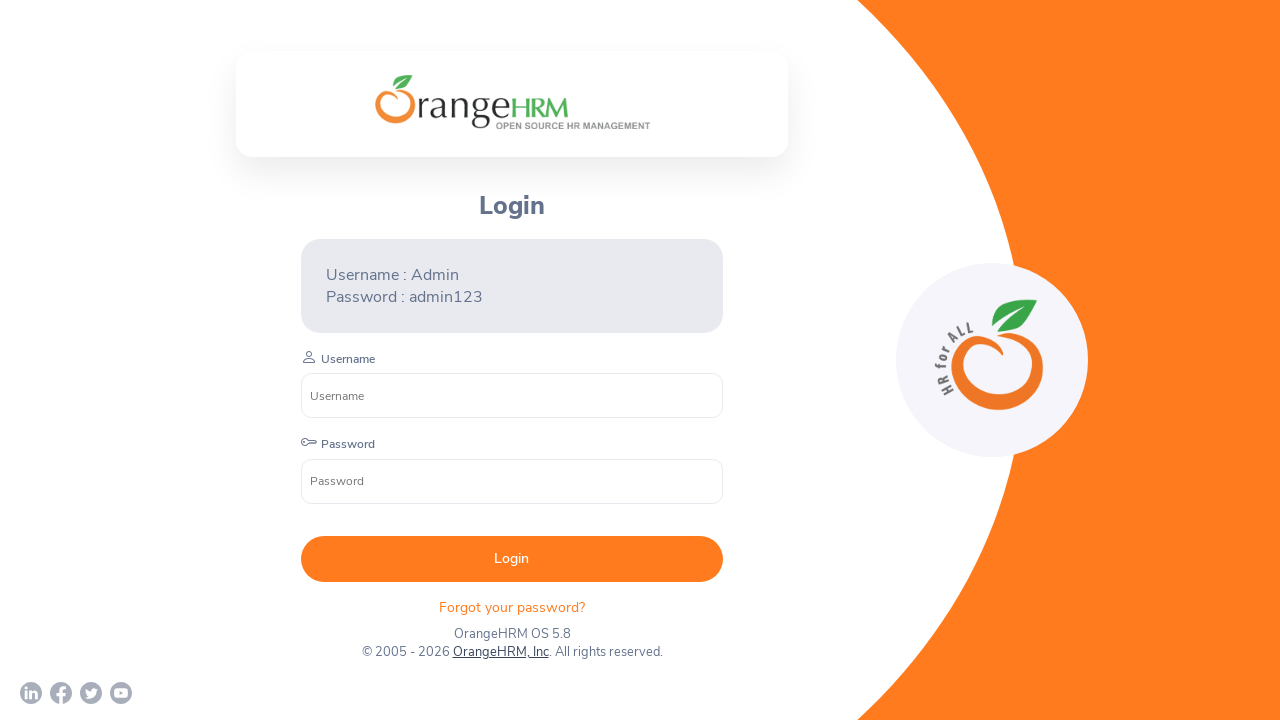

Printed child window URL: chrome-error://chromewebdata/
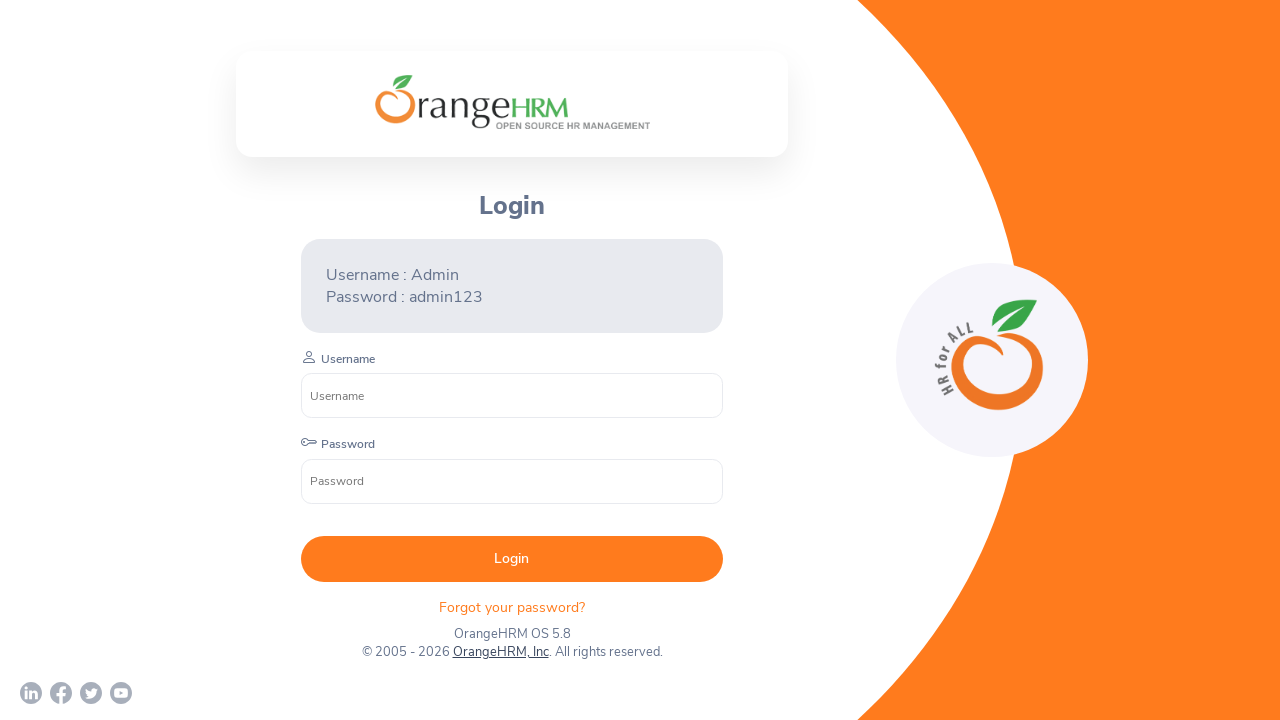

Closed child window
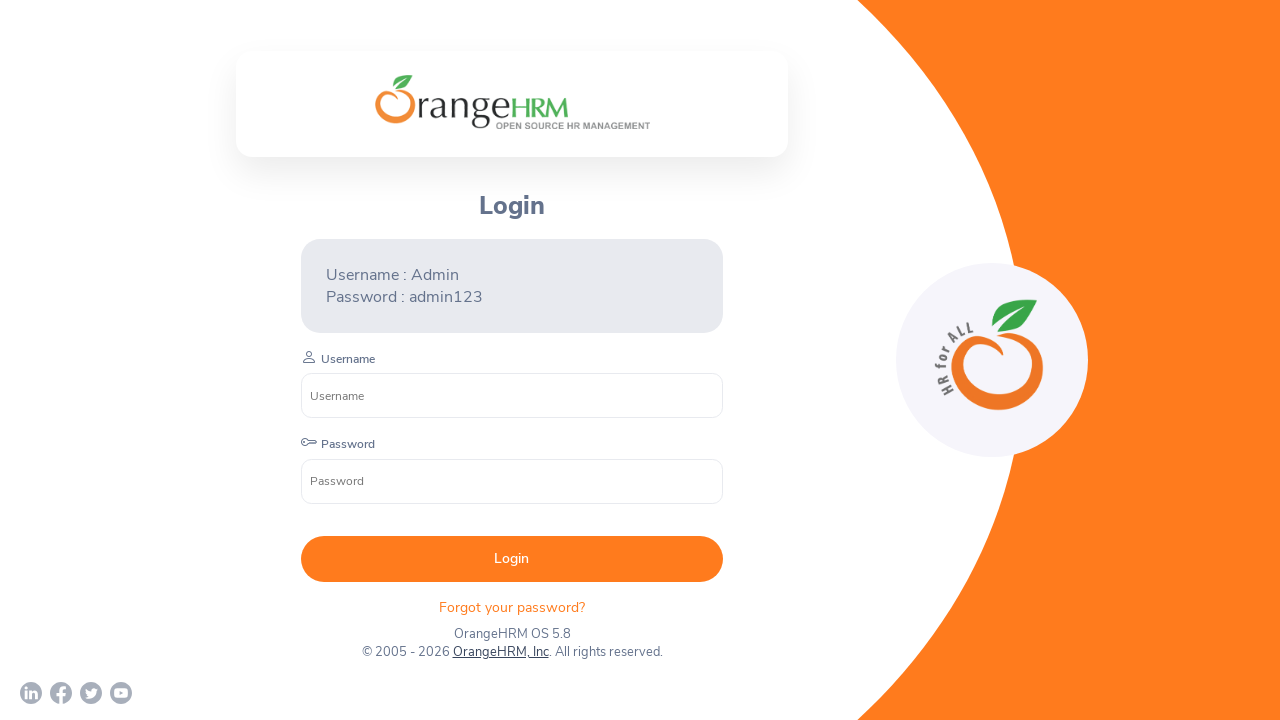

Child window loaded (domcontentloaded)
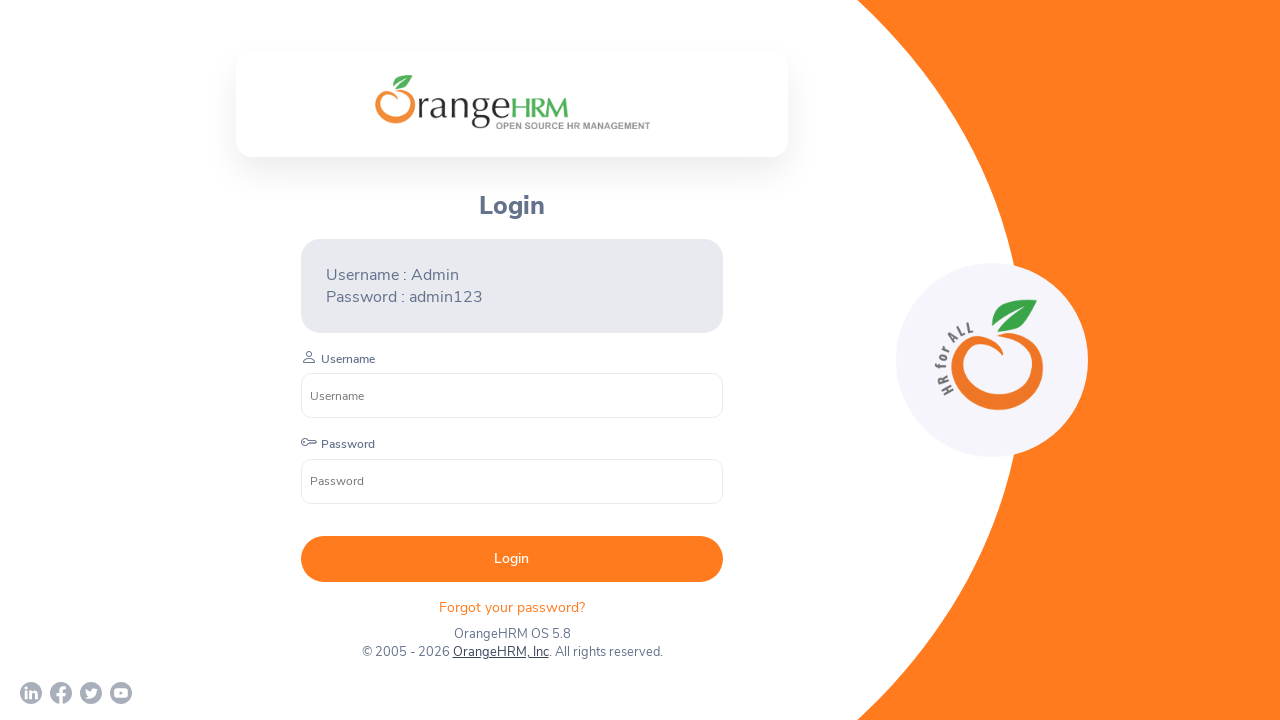

Printed child window URL: https://www.youtube.com/c/OrangeHRMInc
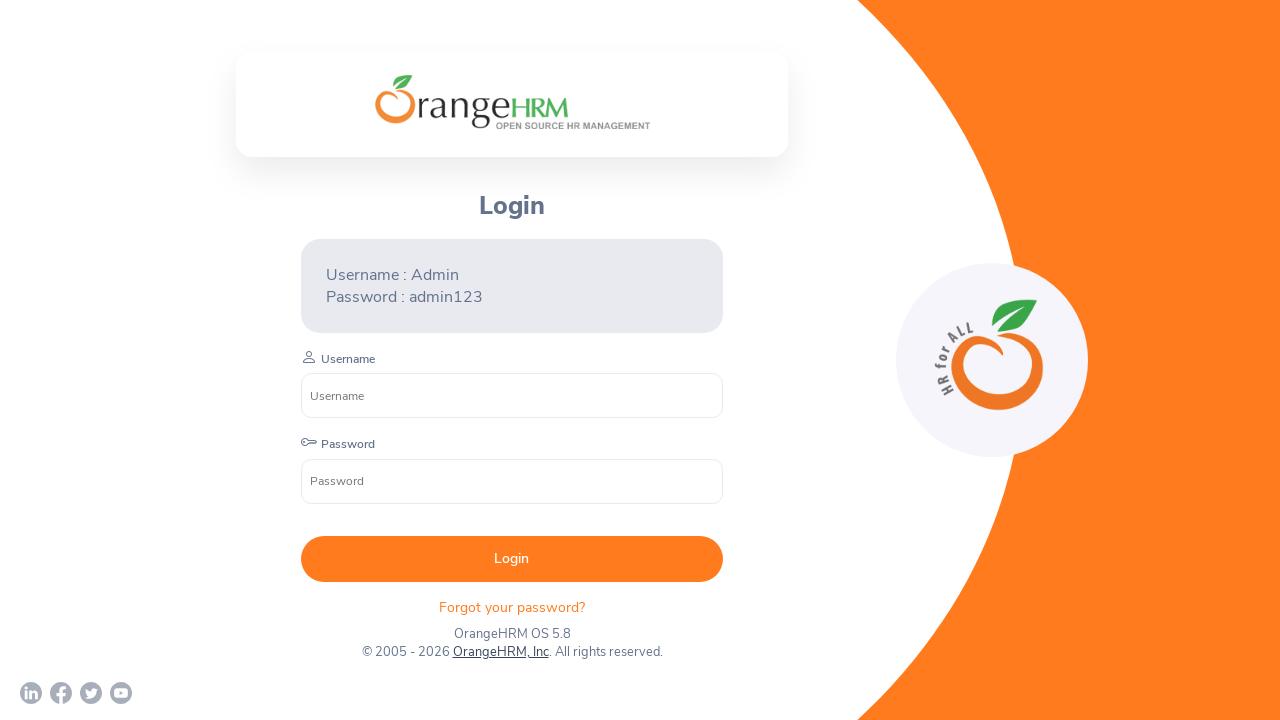

Closed child window
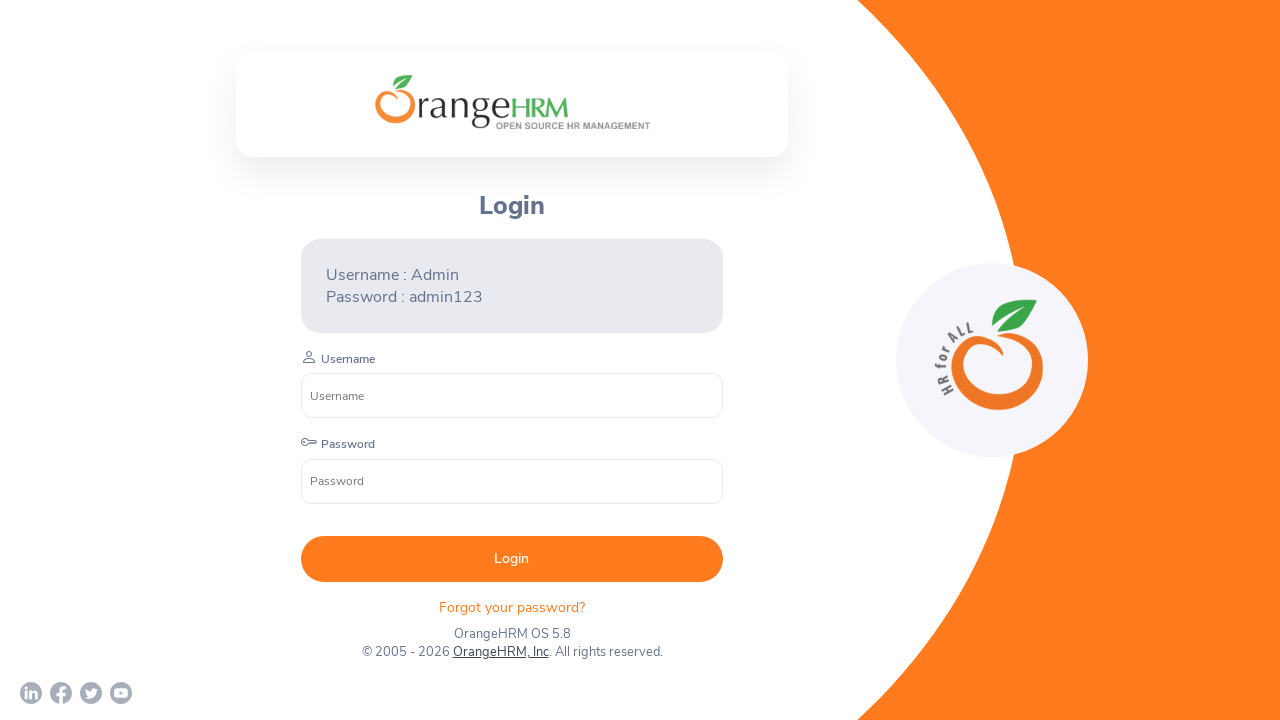

Parent window remains open after closing all child windows
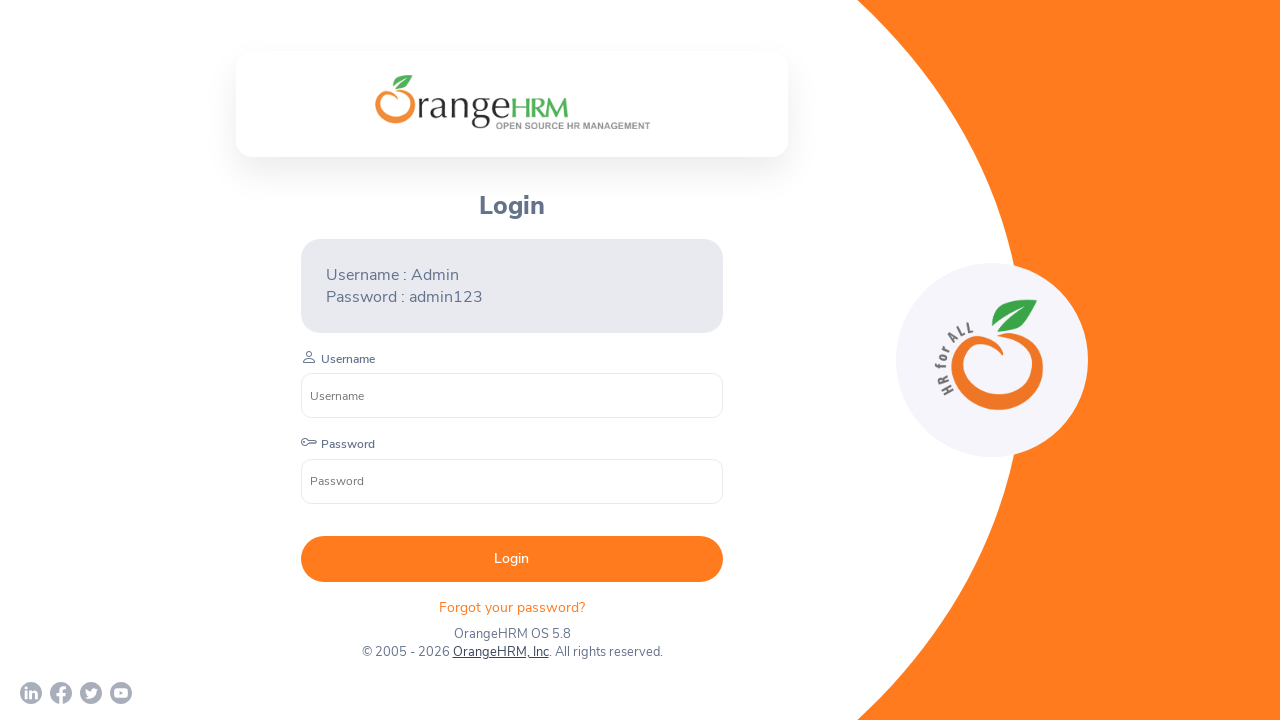

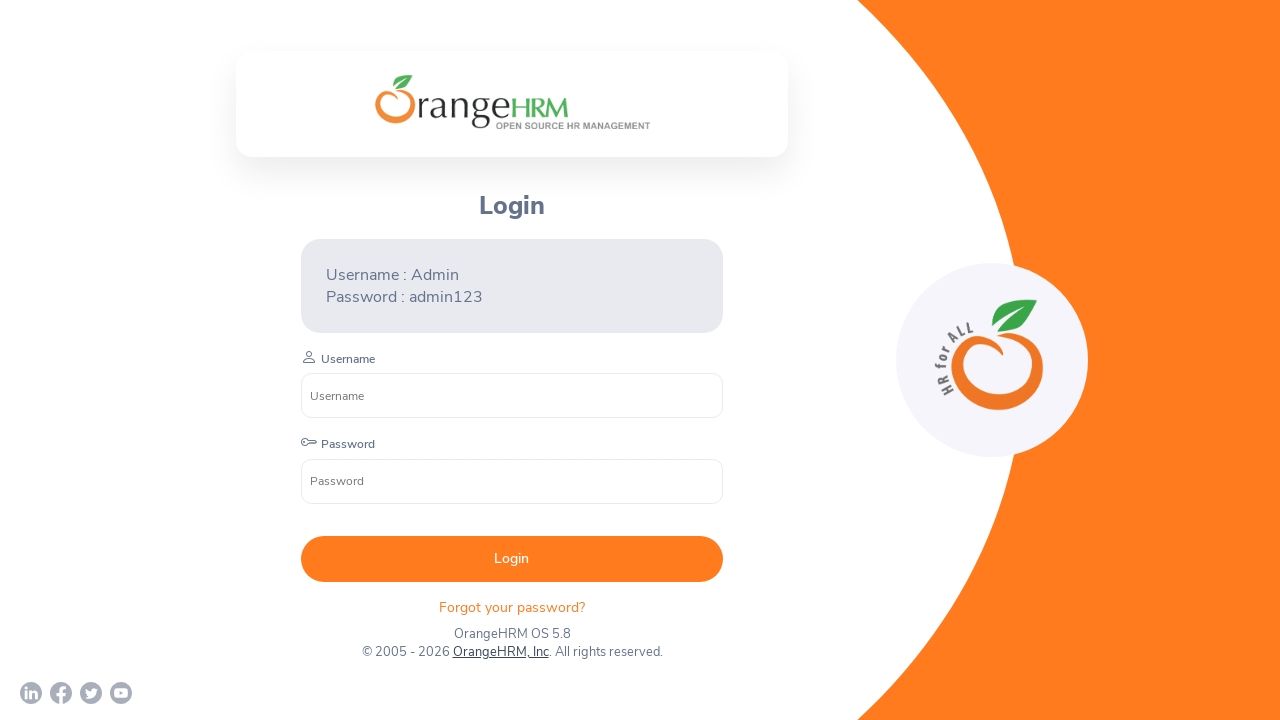